Tests filtering to display only active items and using browser back button

Starting URL: https://demo.playwright.dev/todomvc

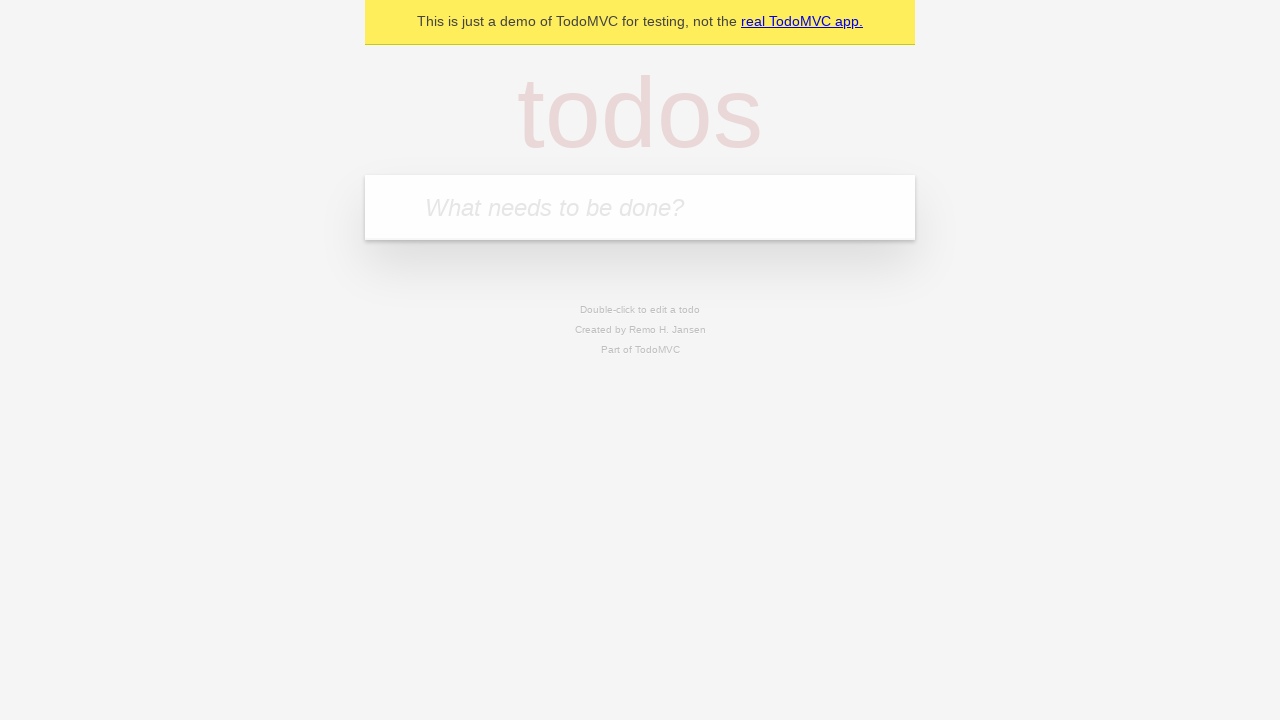

Filled todo input with 'buy some cheese' on internal:attr=[placeholder="What needs to be done?"i]
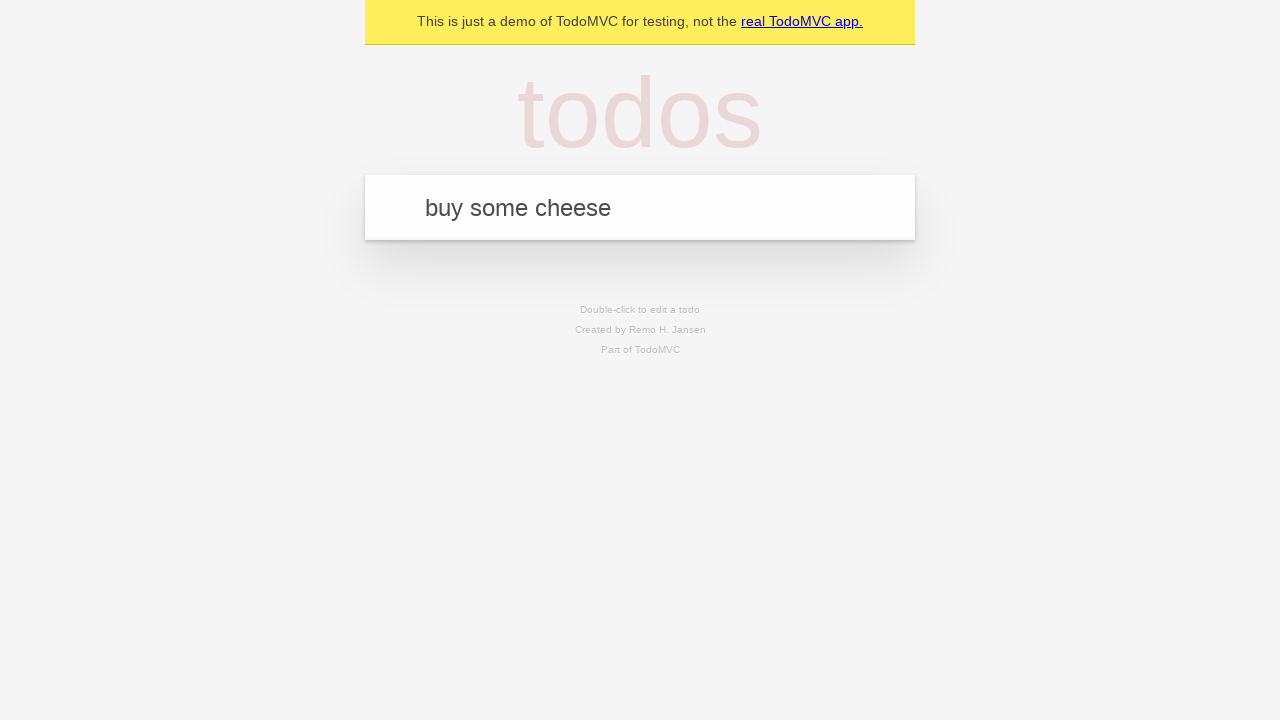

Pressed Enter to add first todo on internal:attr=[placeholder="What needs to be done?"i]
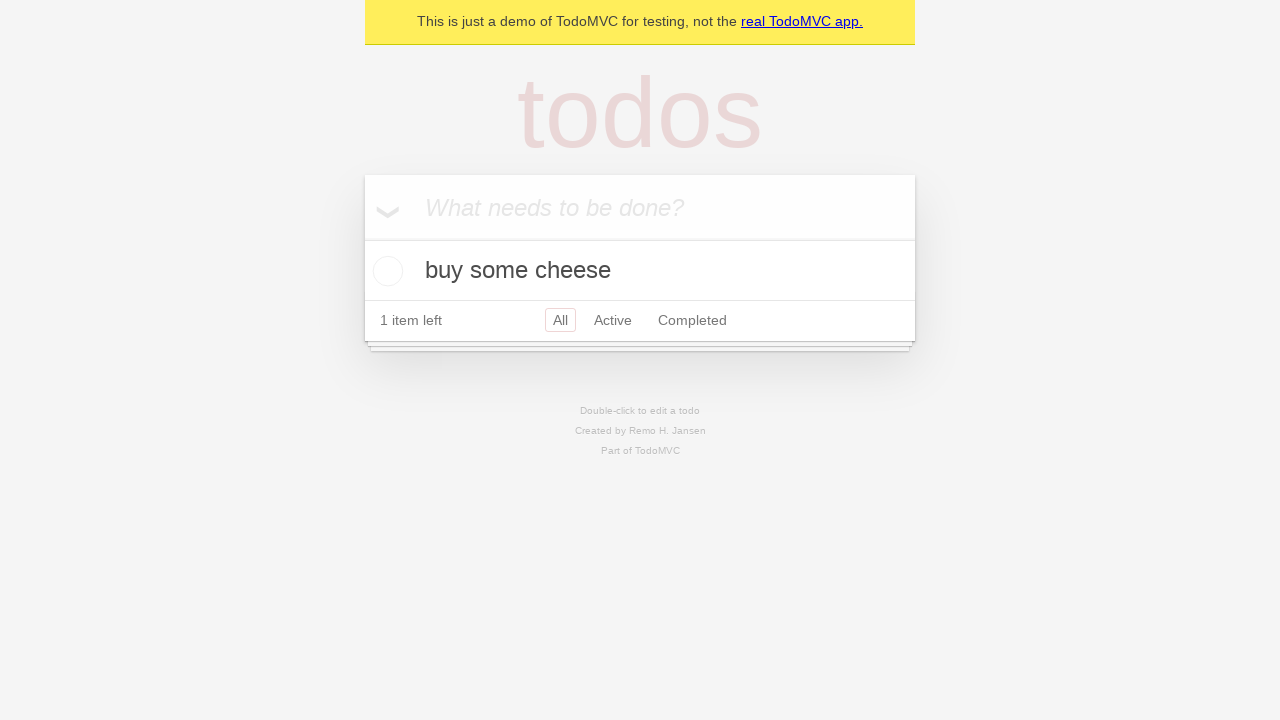

Filled todo input with 'feed the cat' on internal:attr=[placeholder="What needs to be done?"i]
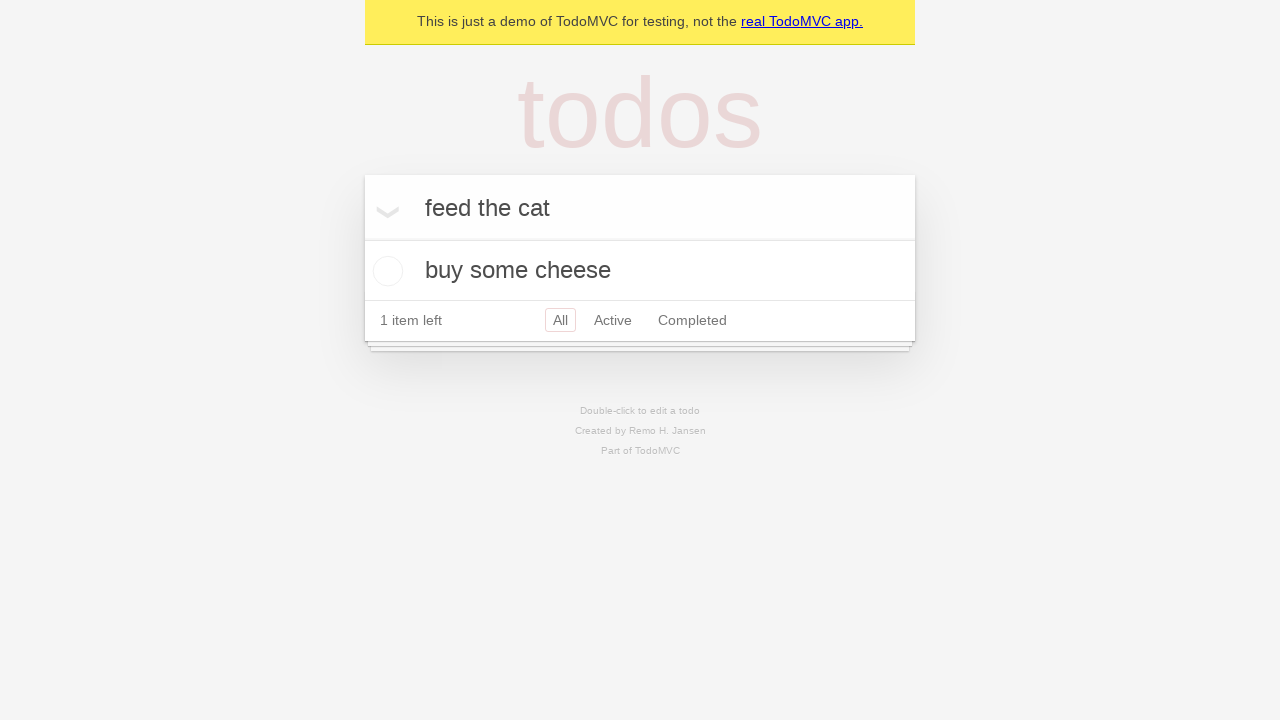

Pressed Enter to add second todo on internal:attr=[placeholder="What needs to be done?"i]
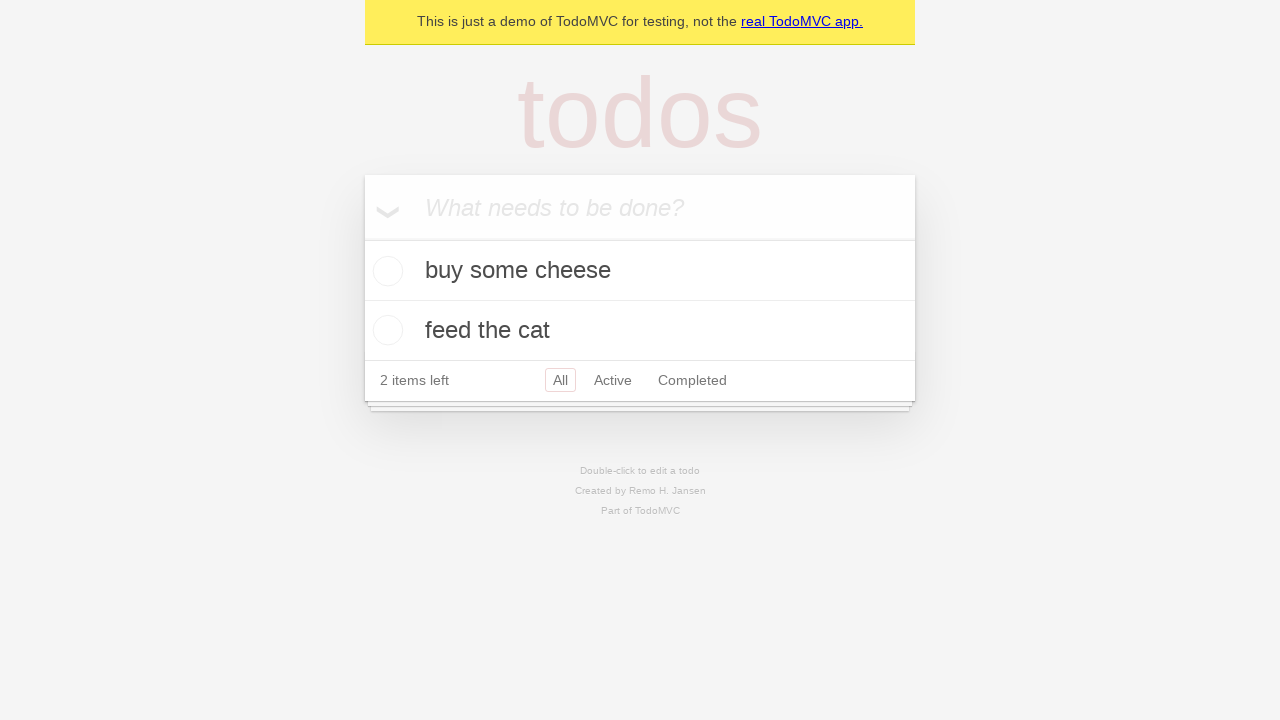

Filled todo input with 'book a doctors appointment' on internal:attr=[placeholder="What needs to be done?"i]
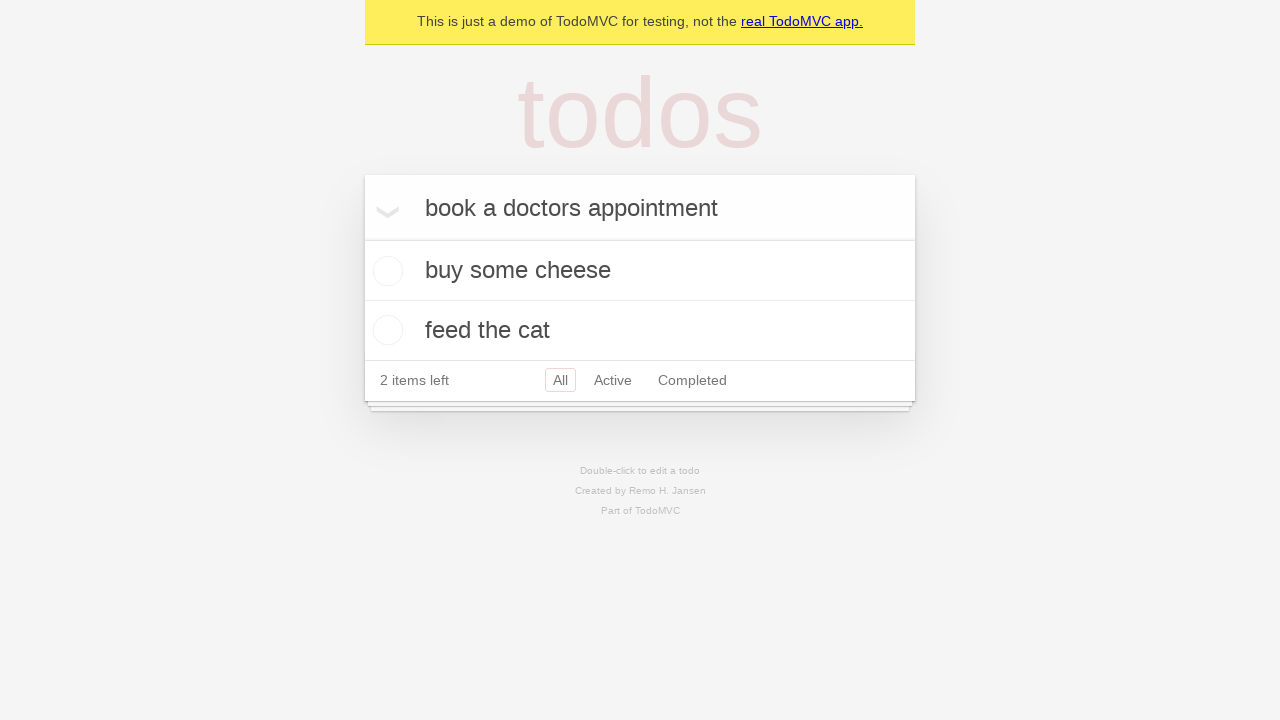

Pressed Enter to add third todo on internal:attr=[placeholder="What needs to be done?"i]
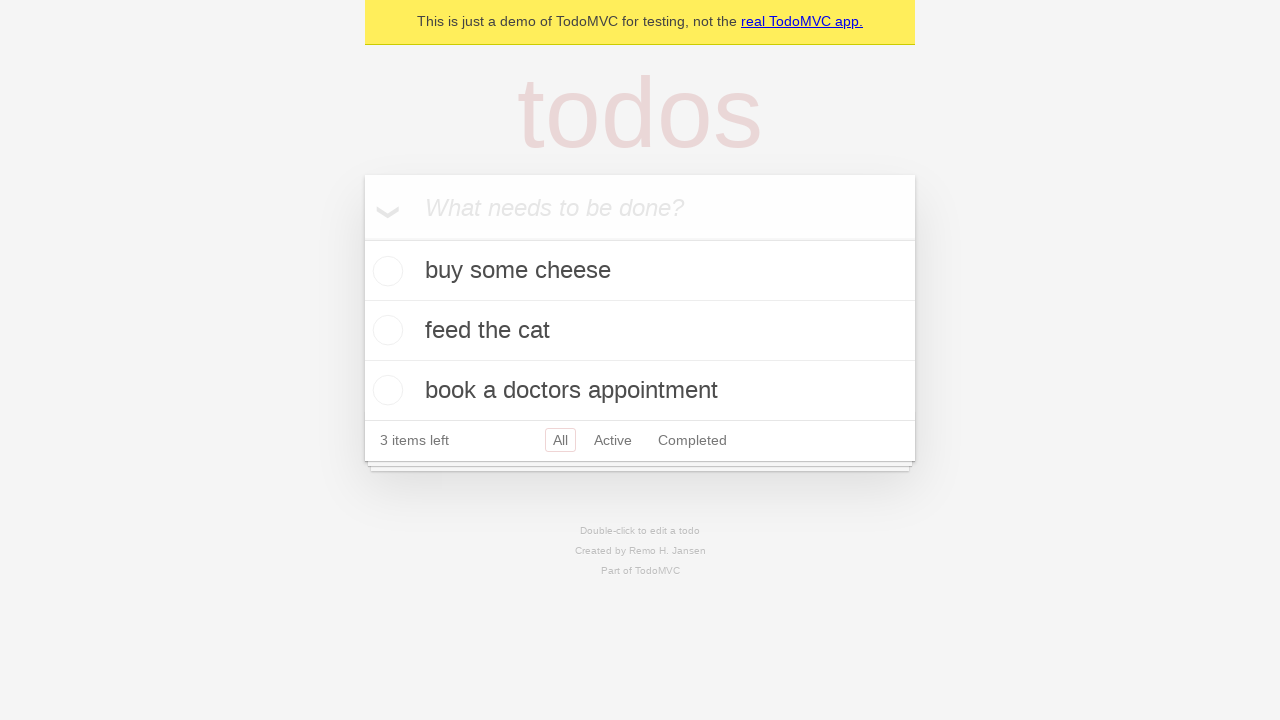

Checked the second todo item 'feed the cat' at (385, 330) on internal:testid=[data-testid="todo-item"s] >> nth=1 >> internal:role=checkbox
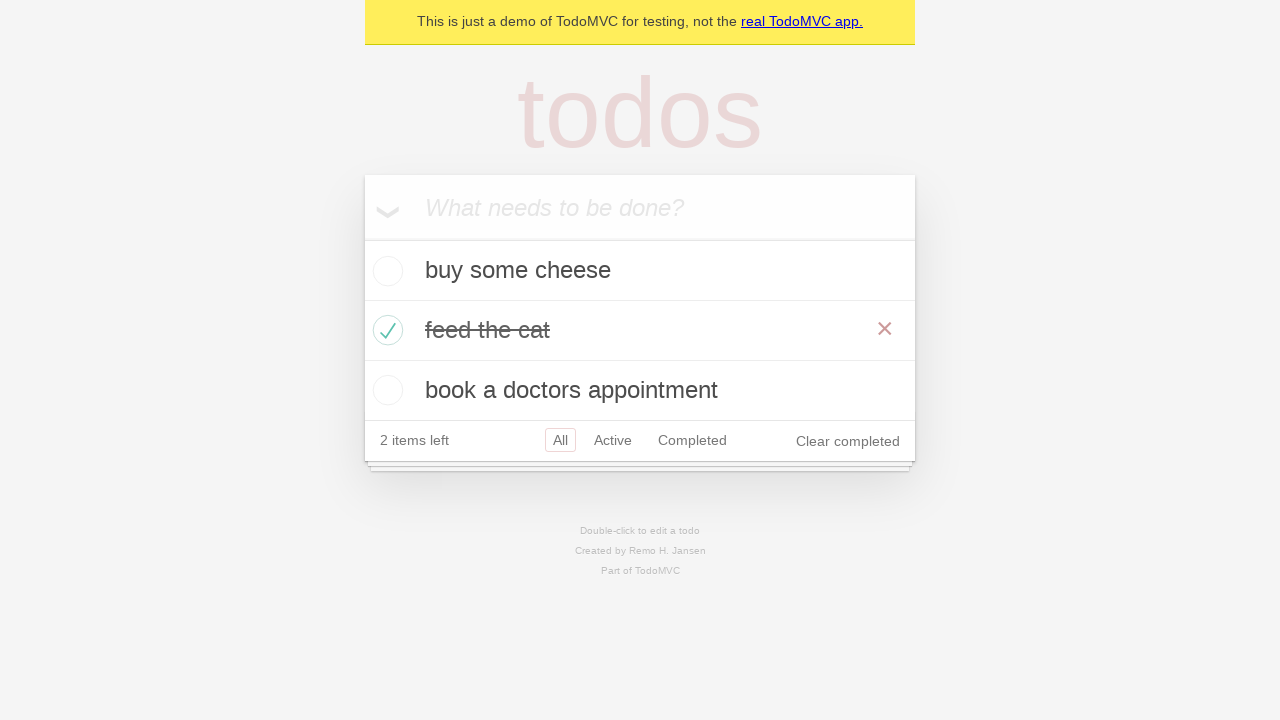

Clicked 'All' filter link at (560, 440) on internal:role=link[name="All"i]
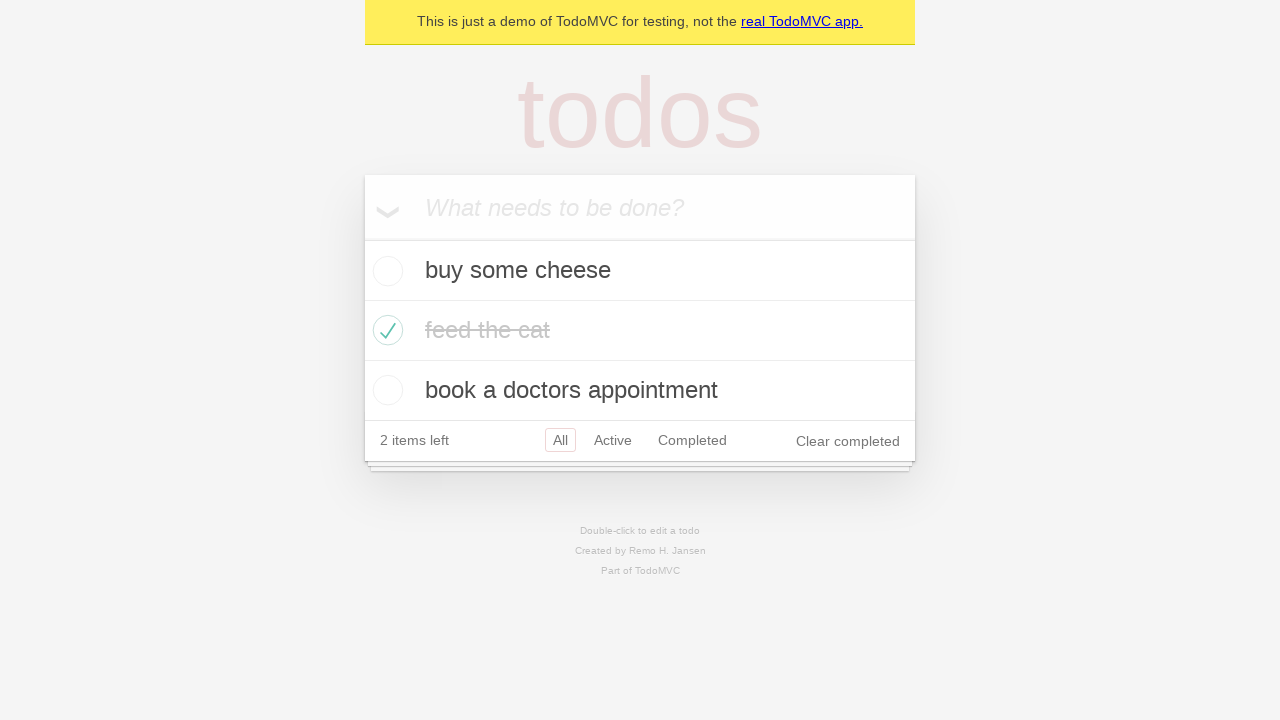

Clicked 'Active' filter link to display only active todos at (613, 440) on internal:role=link[name="Active"i]
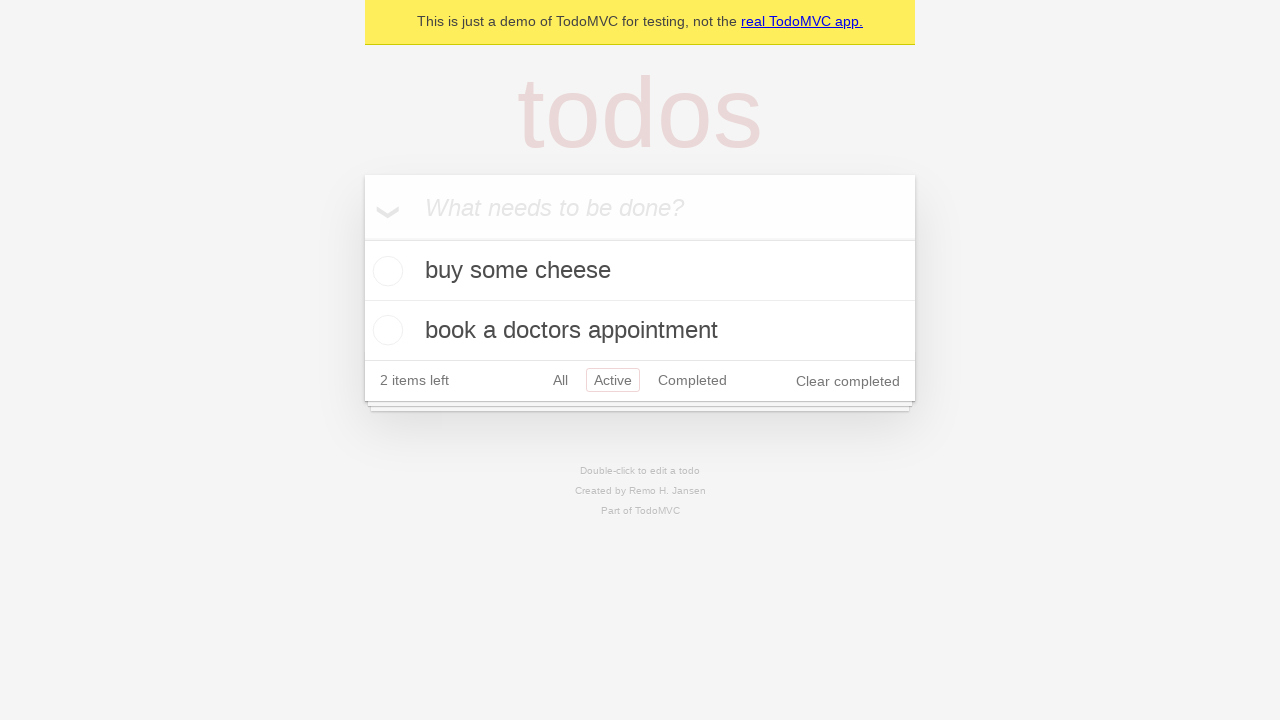

Clicked 'Completed' filter link to display only completed todos at (692, 380) on internal:role=link[name="Completed"i]
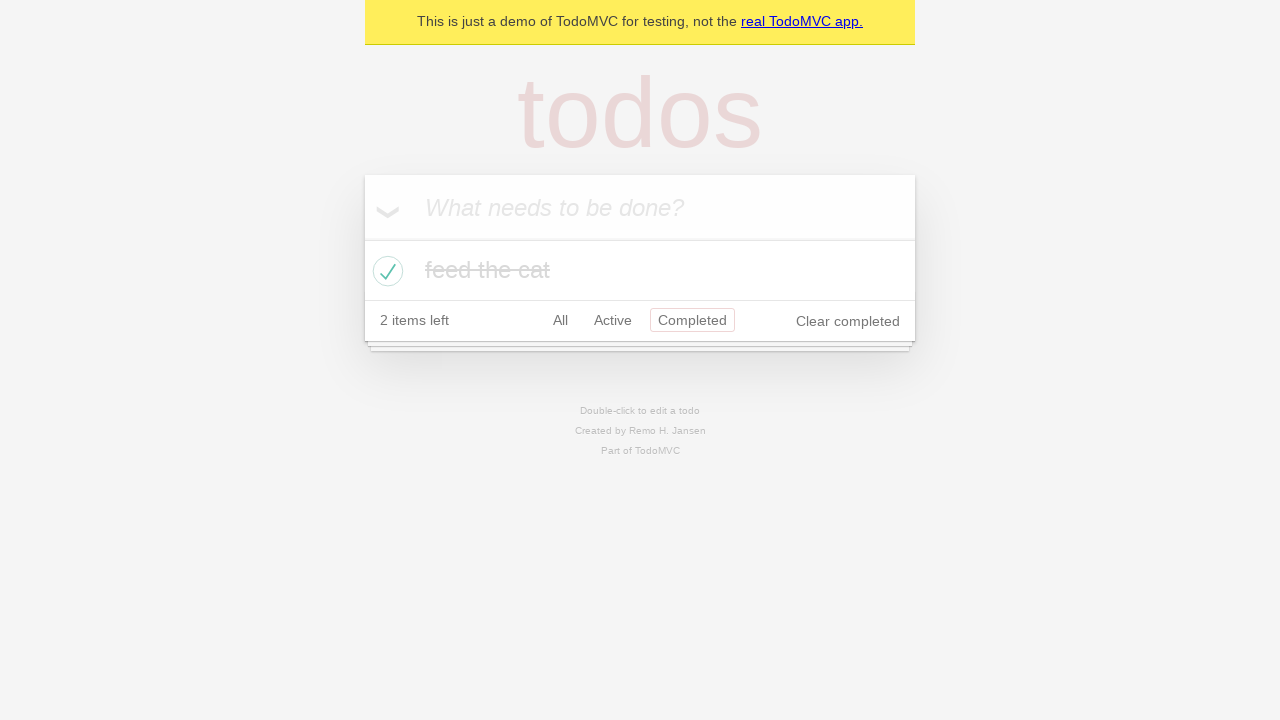

Clicked browser back button, returned to Active filter
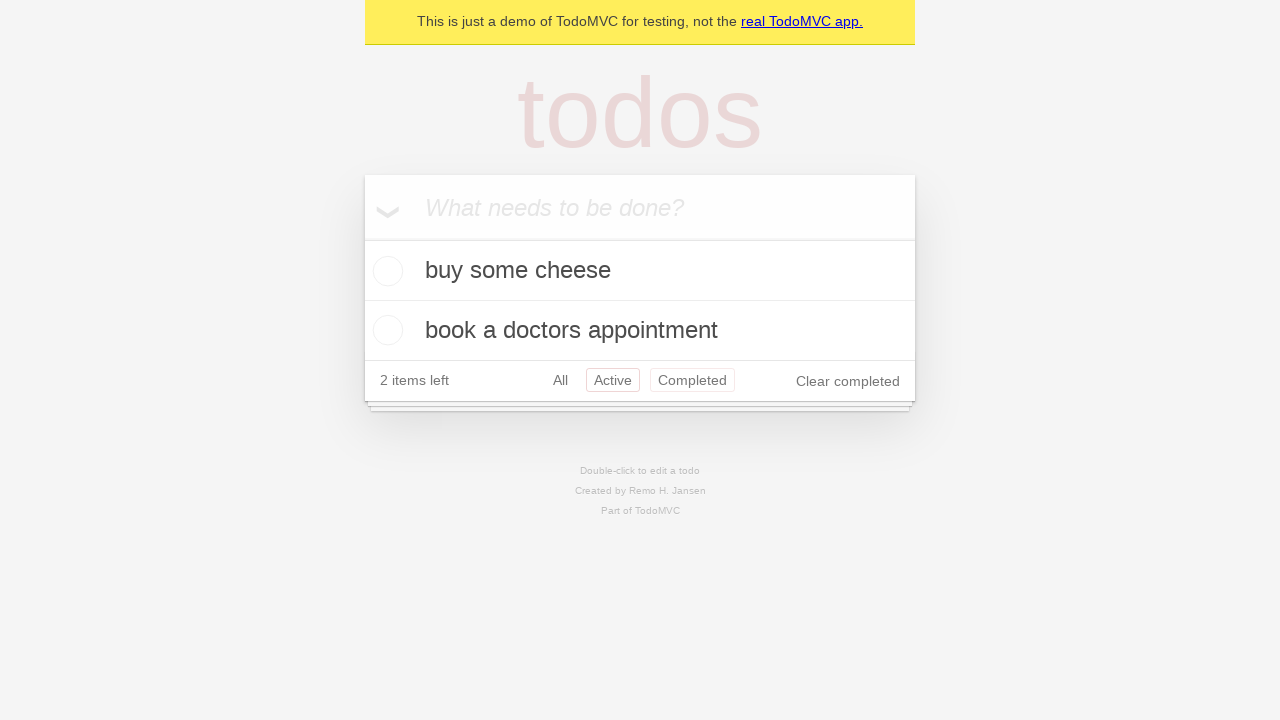

Clicked browser back button again, returned to All filter
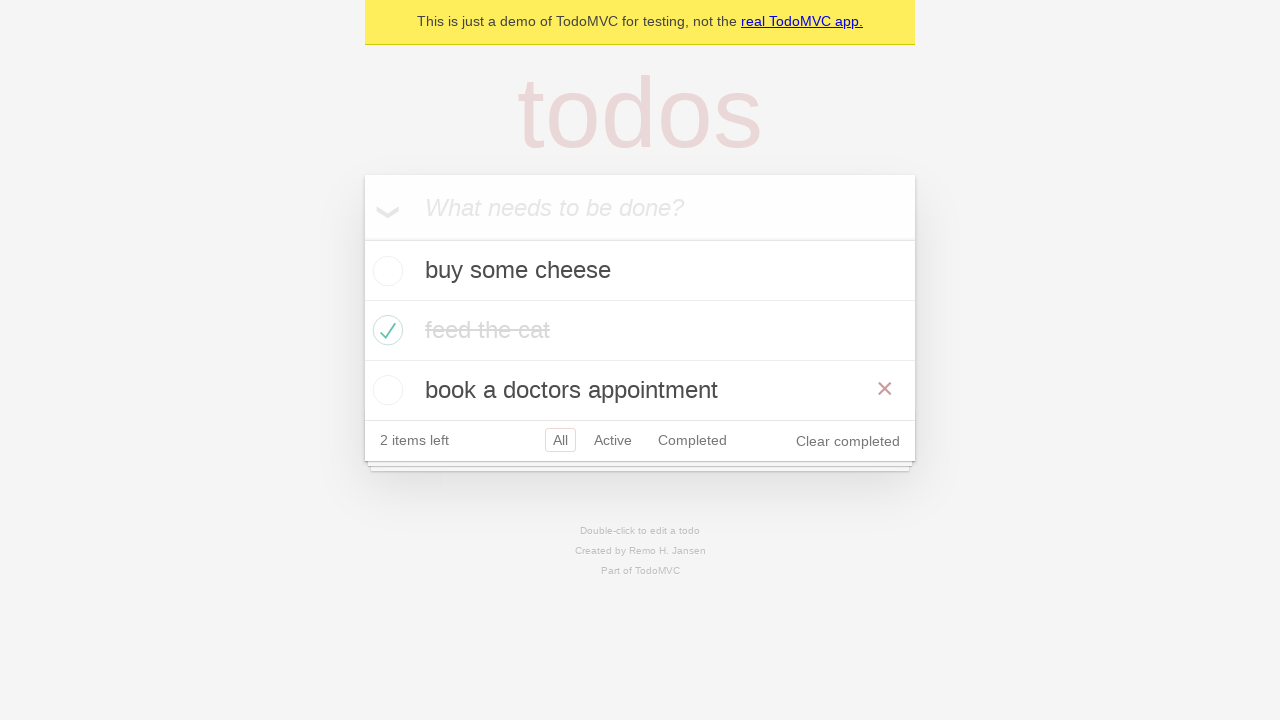

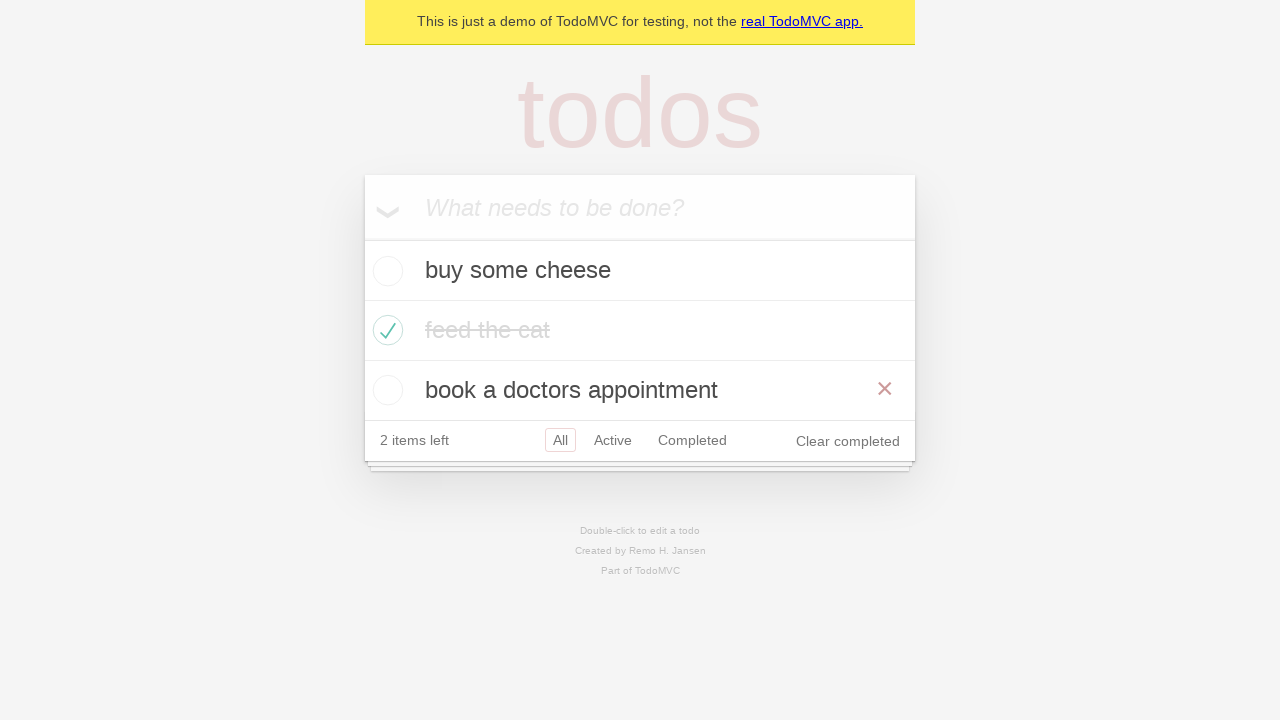